Navigates to a dynamic table page and verifies that the table and its elements are properly loaded and accessible

Starting URL: https://practice.expandtesting.com/dynamic-table

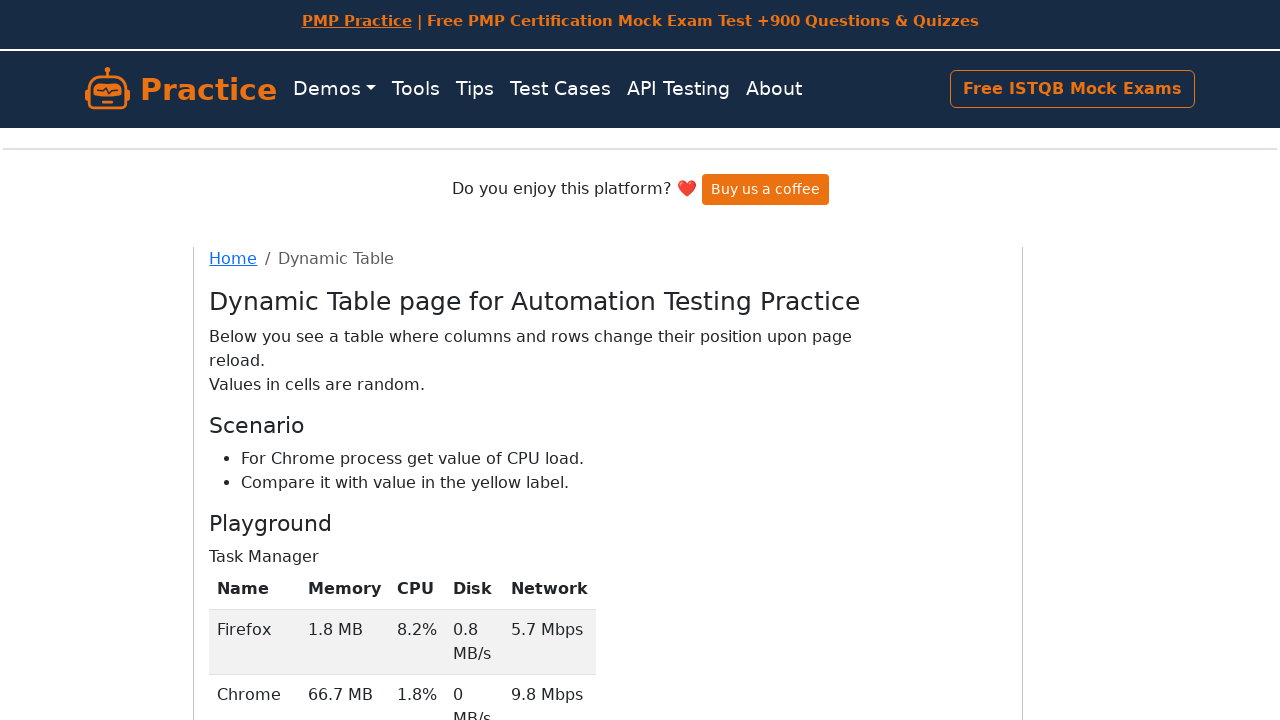

Navigated to dynamic table practice page
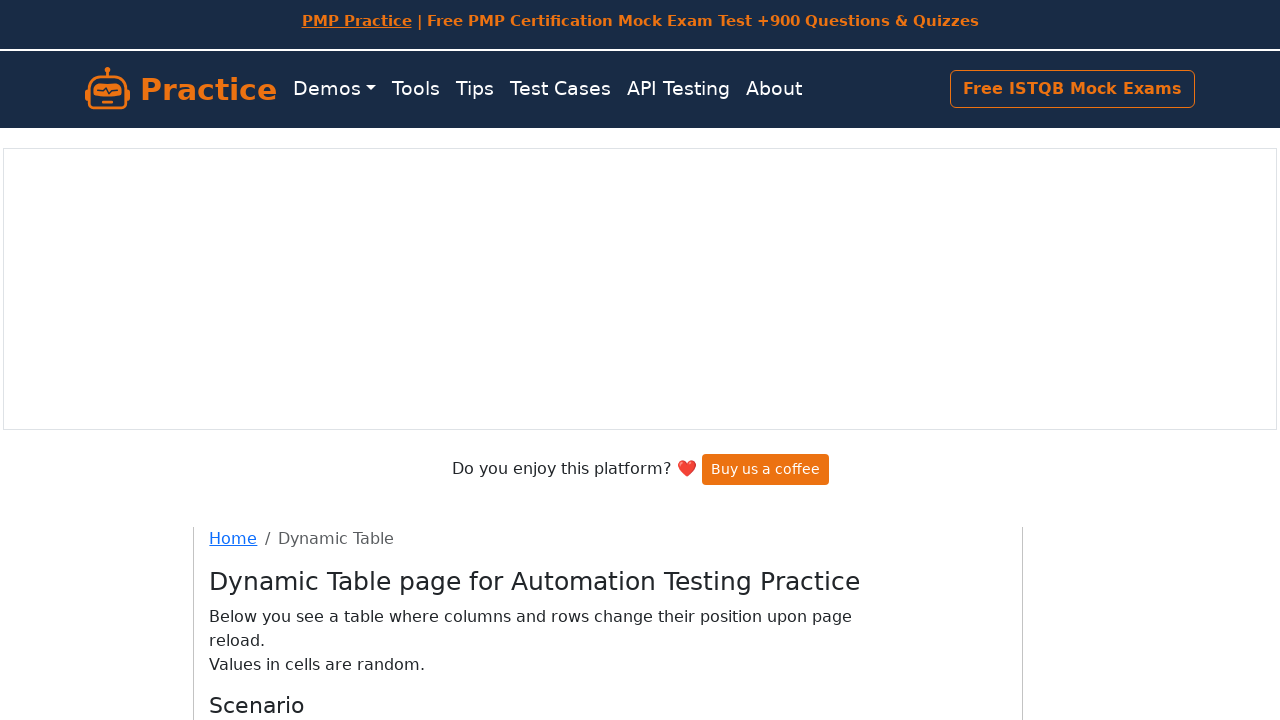

Table with class 'table-striped' loaded successfully
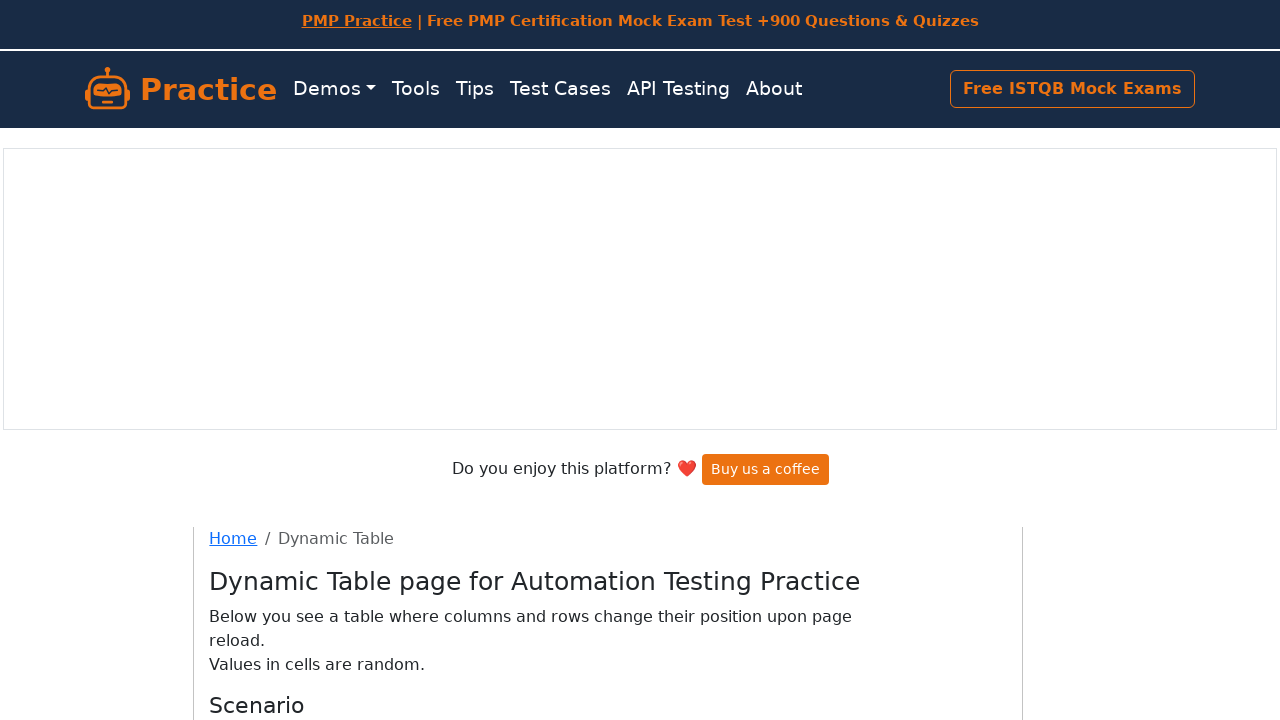

Verified table rows are present in the dynamic table
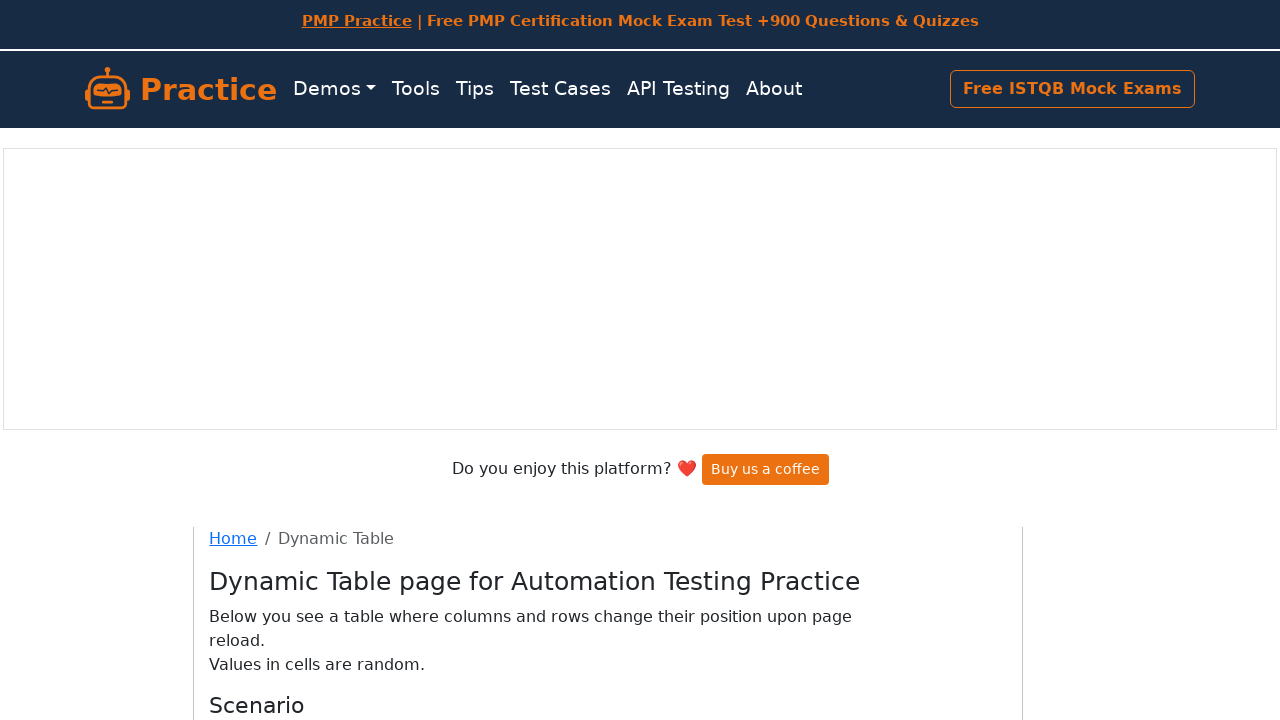

Verified table headers are present in the dynamic table
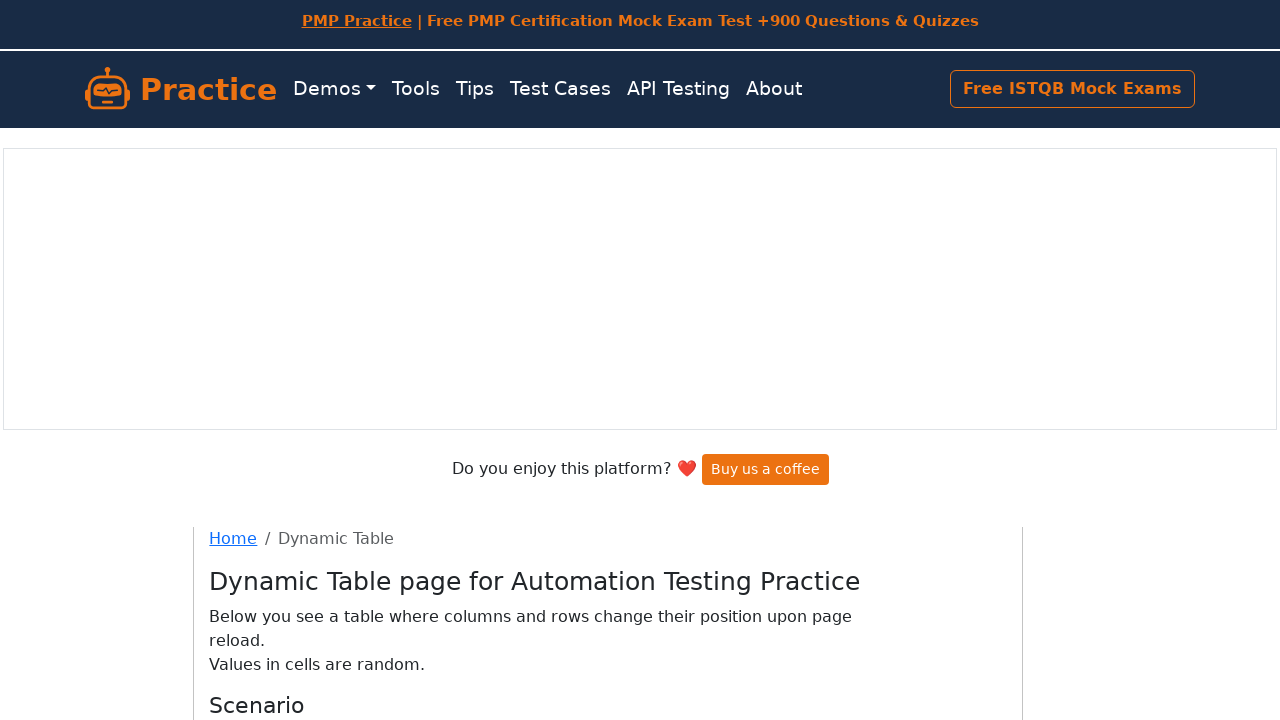

Verified table data cells are present in the dynamic table
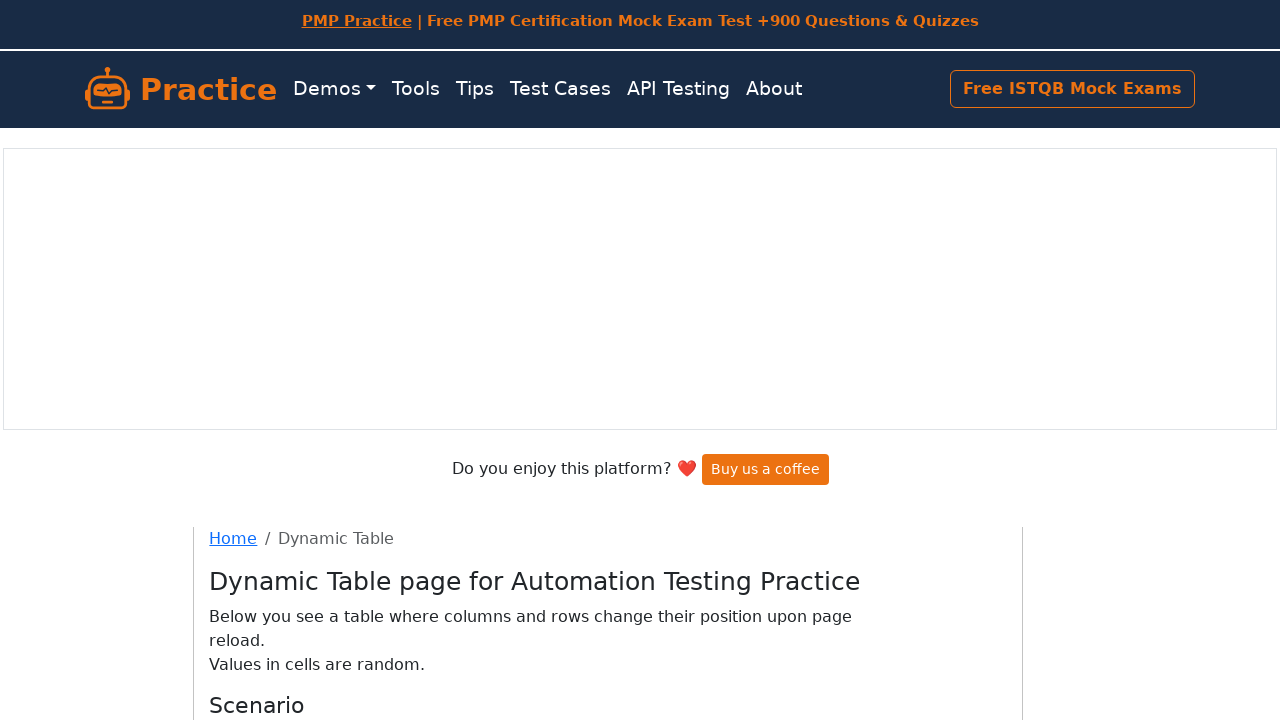

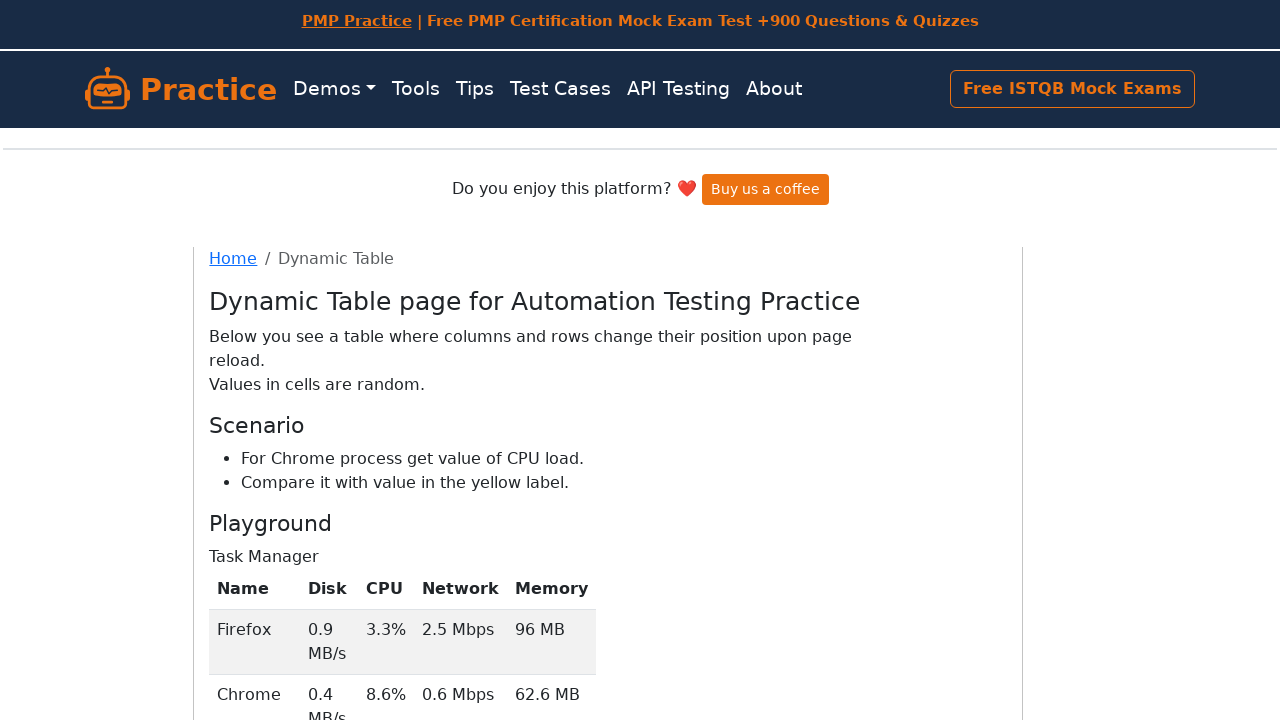